Tests handling of a confirmation dialog by clicking the confirm button and accepting the dialog

Starting URL: https://demoqa.com/alerts

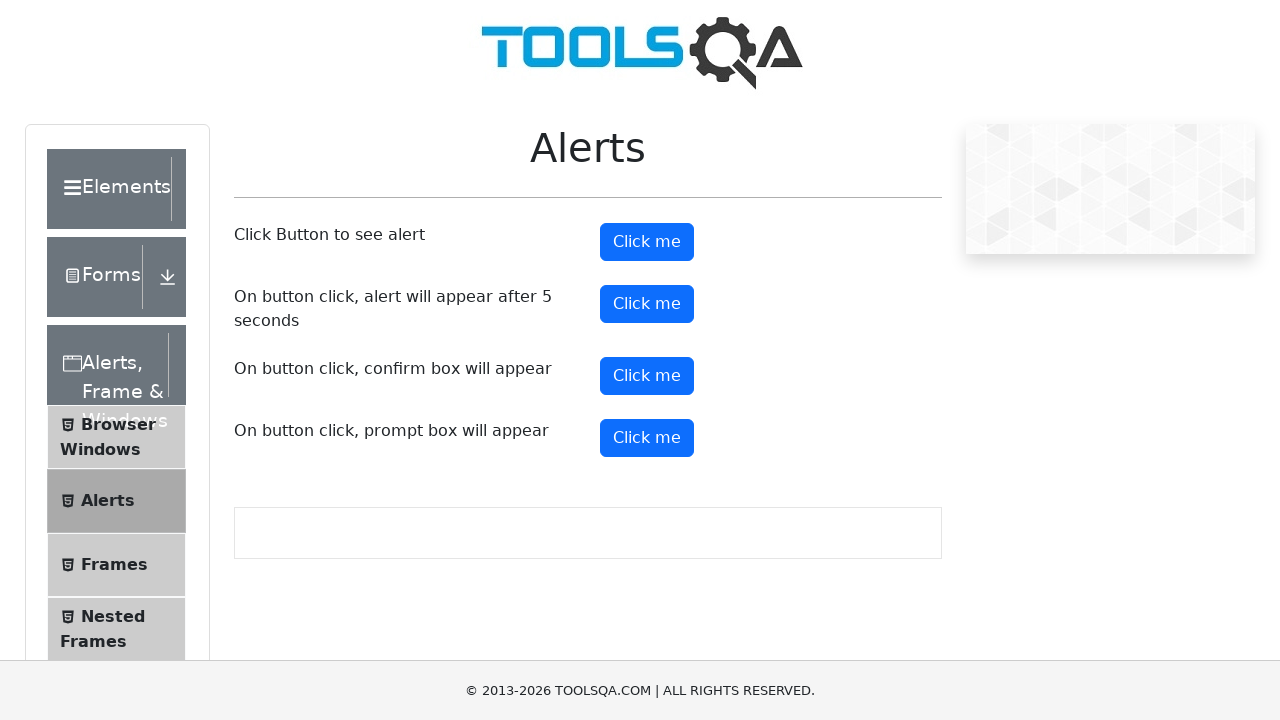

Set up dialog handler to accept confirmation dialogs
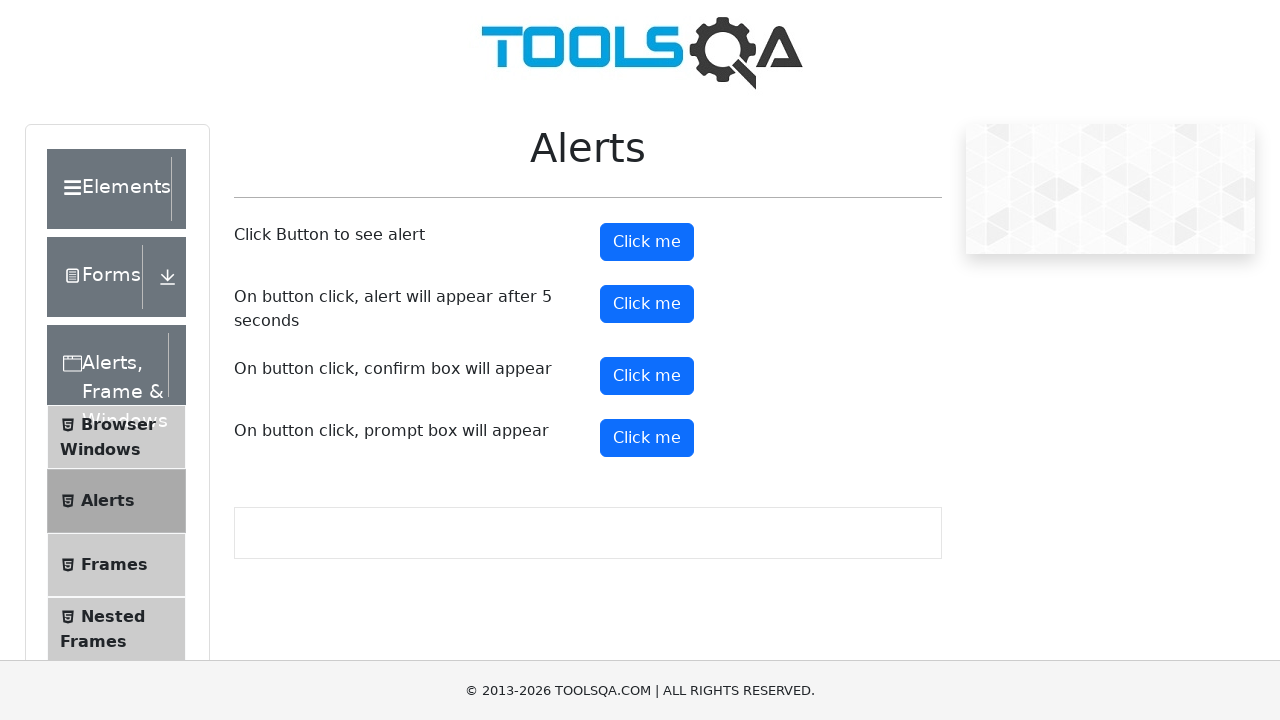

Clicked the confirm button to trigger confirmation dialog at (647, 376) on #confirmButton
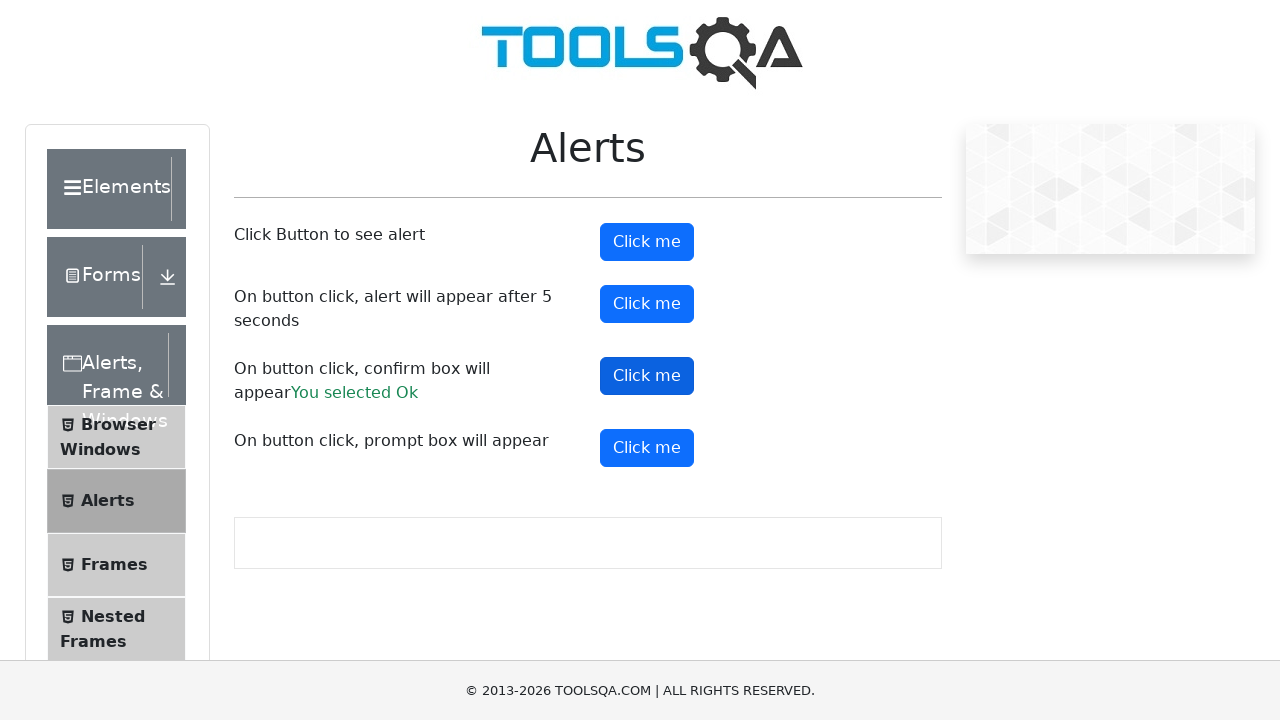

Waited for confirmation dialog to be processed and accepted
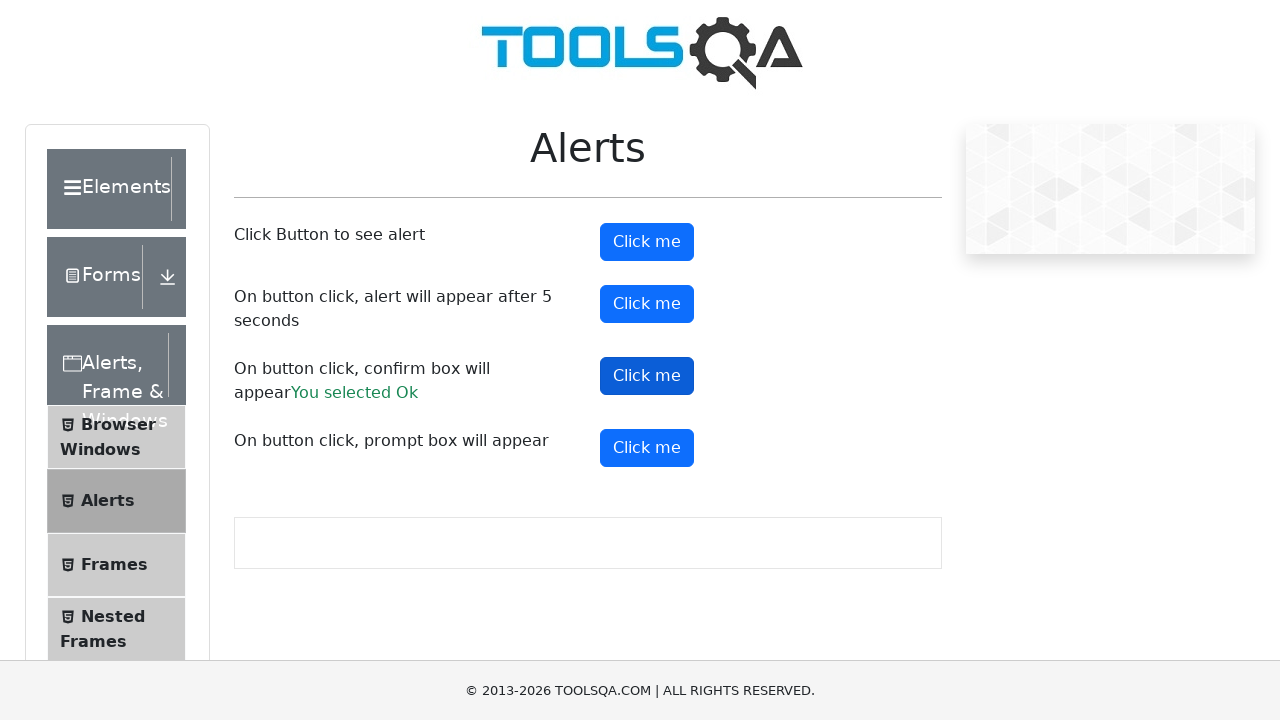

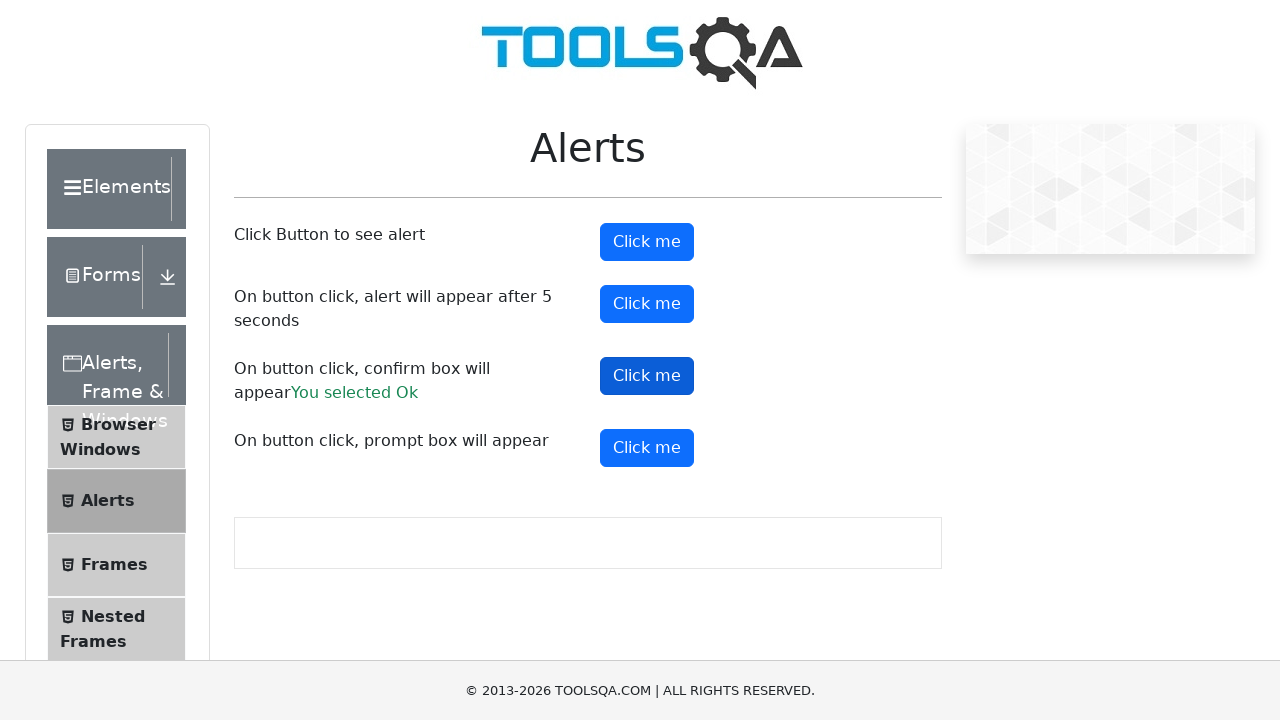